Tests right-click context menu functionality by right-clicking an element, hovering over a menu option, and verifying the hover state

Starting URL: http://swisnl.github.io/jQuery-contextMenu/demo.html

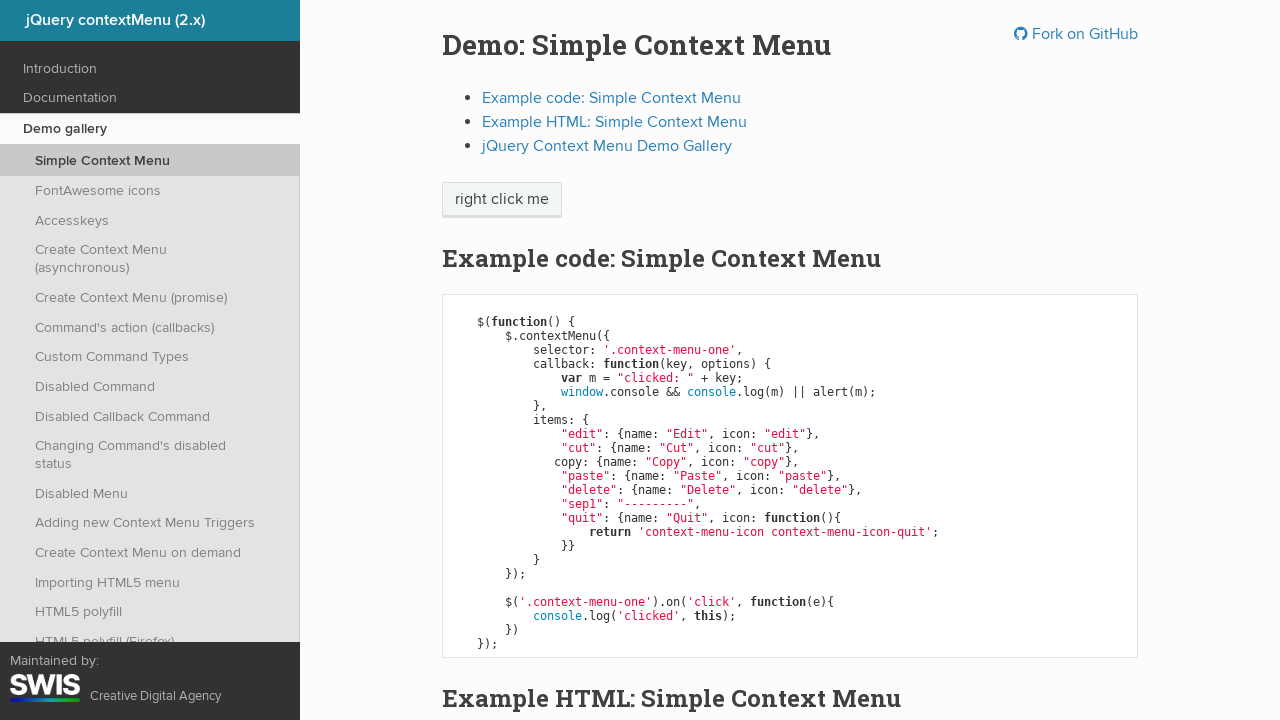

Waited for 'right click me' element to load
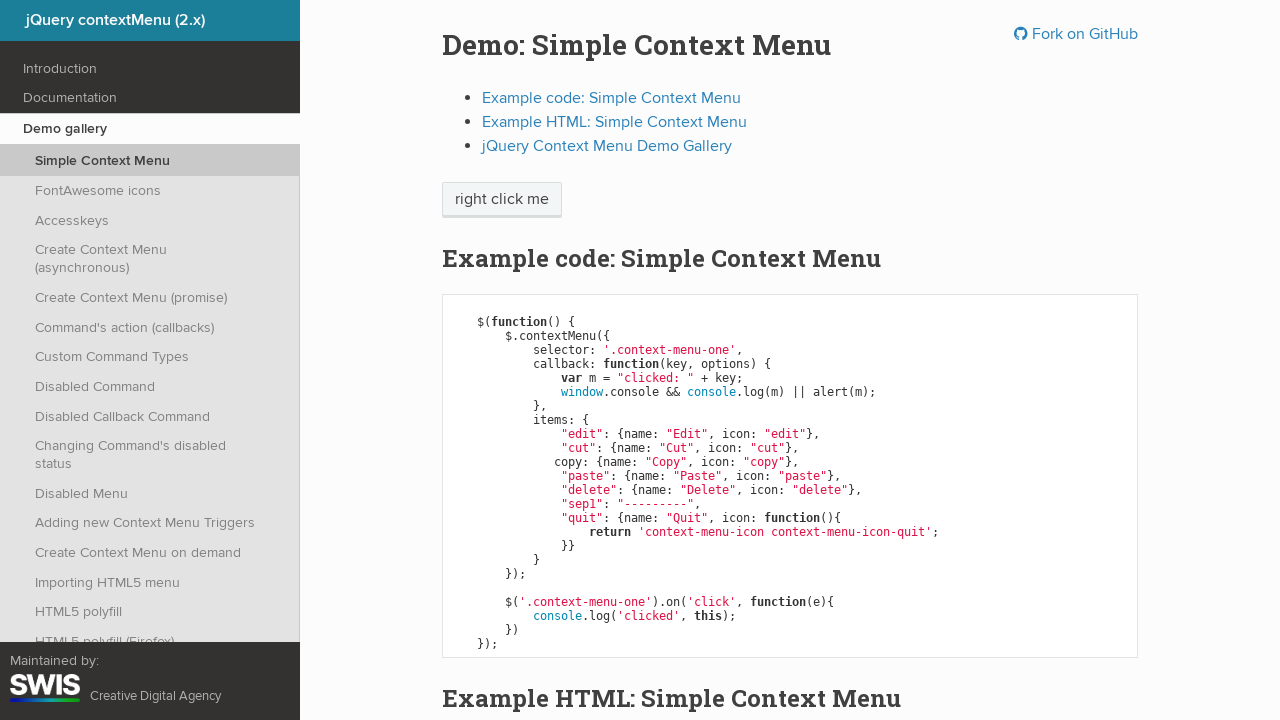

Right-clicked on 'right click me' element to open context menu at (502, 200) on span:has-text('right click me')
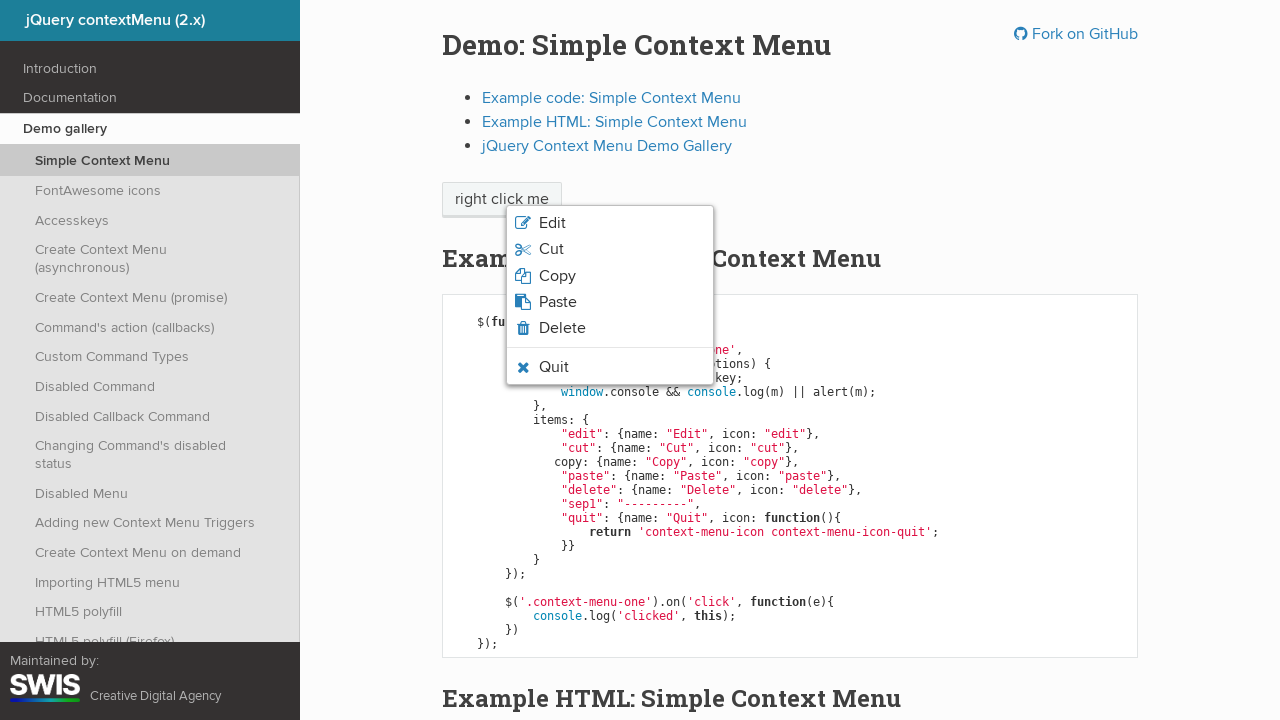

Hovered over the Quit menu item at (610, 367) on li.context-menu-icon-quit
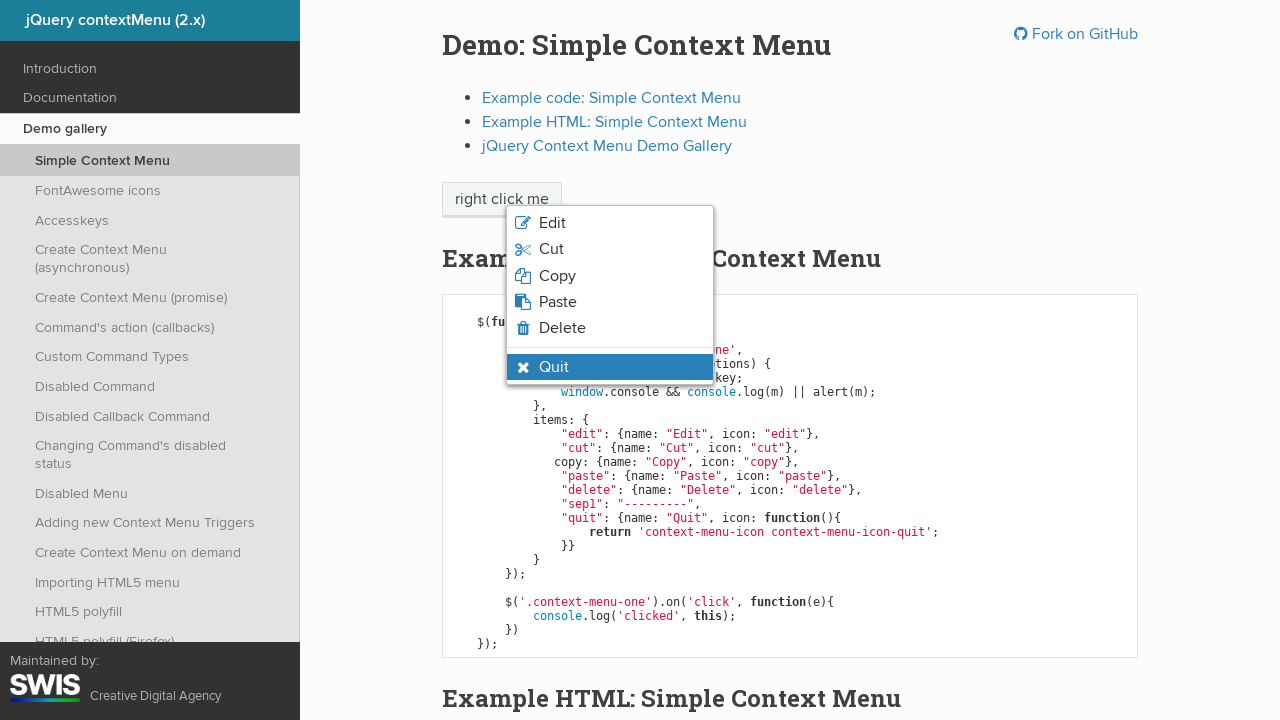

Verified Quit element is visible and in hover state
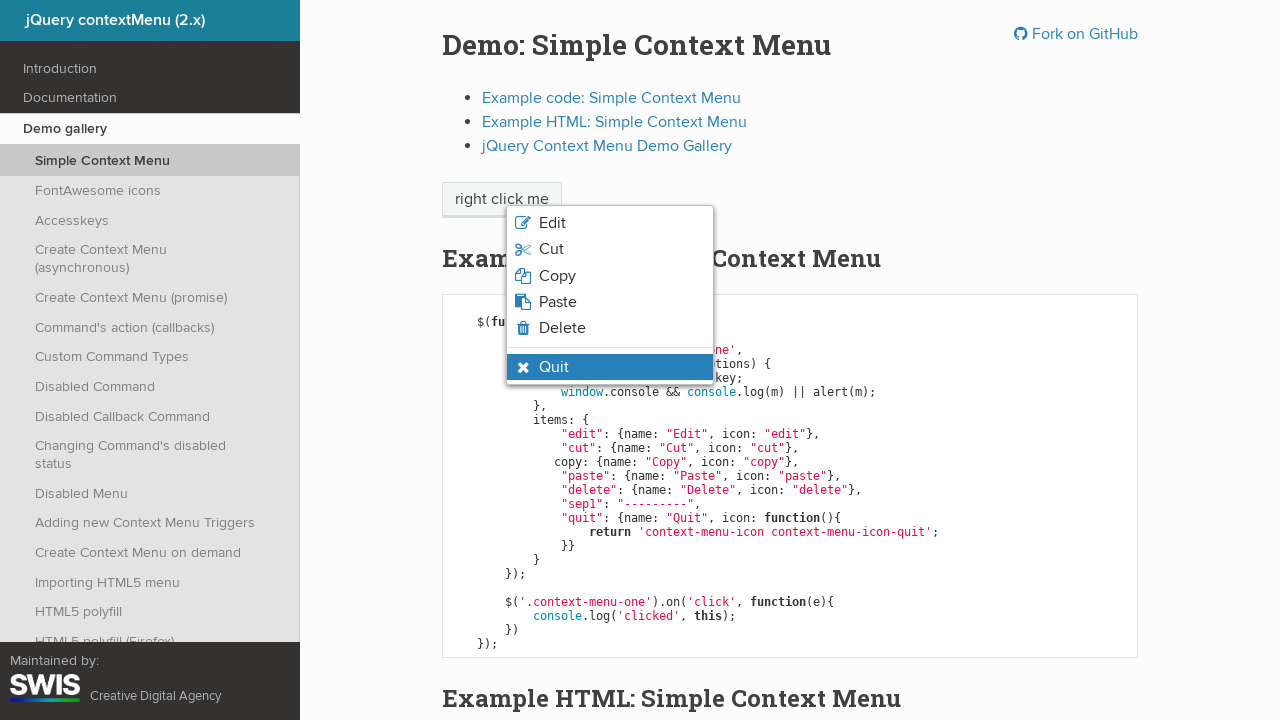

Clicked Quit menu item and accepted the alert dialog at (610, 367) on li.context-menu-icon-quit
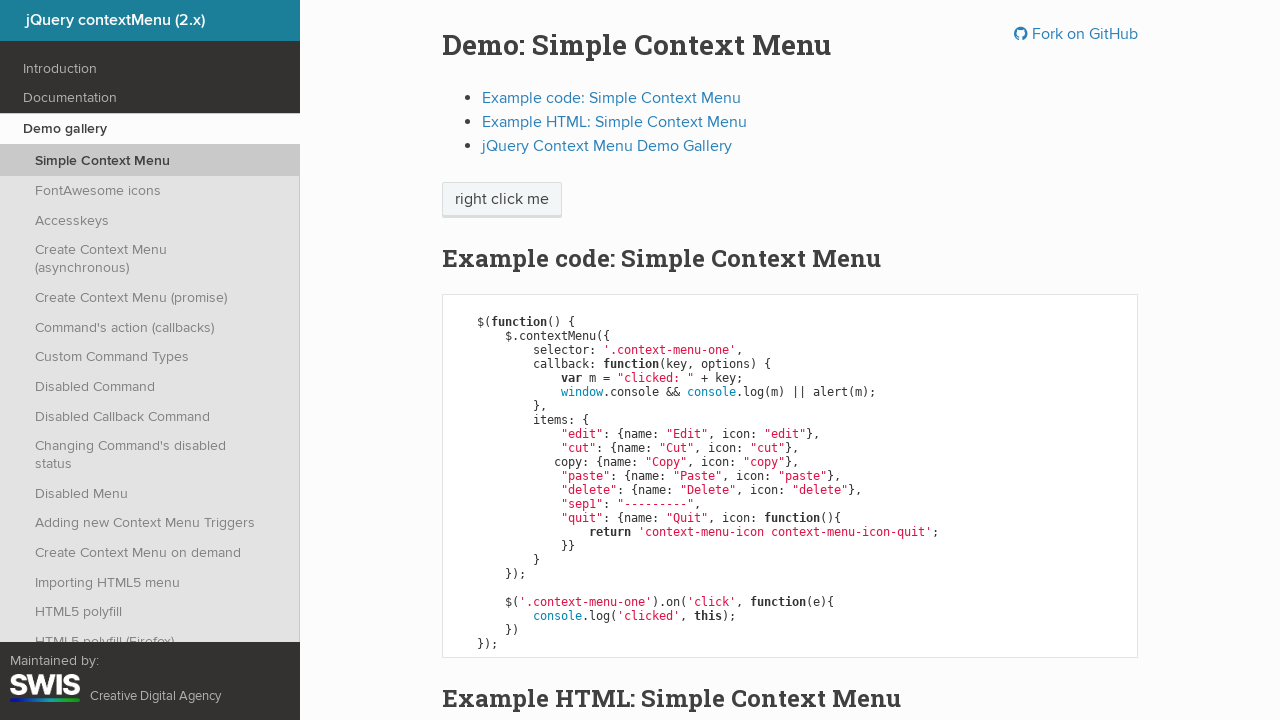

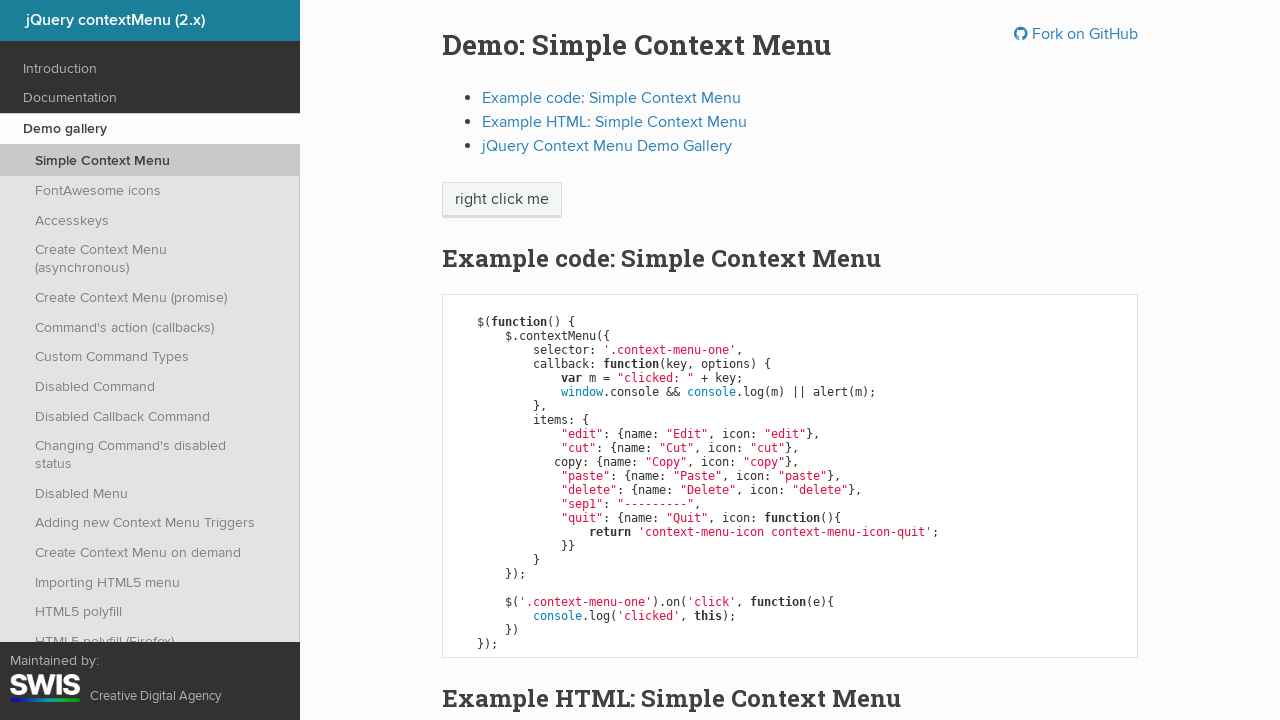